Adds a product to cart directly from the products page

Starting URL: https://automationexercise.com/products

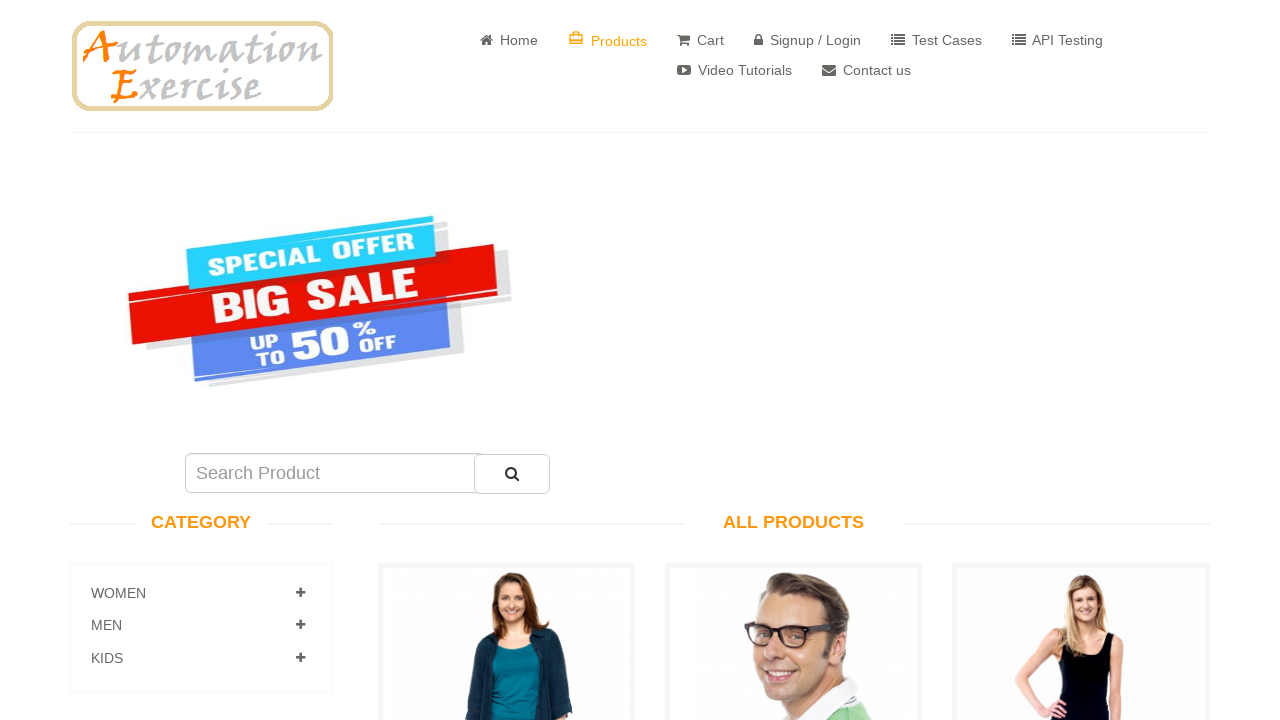

Clicked add to cart button on first product at (506, 361) on :nth-child(3) > .product-image-wrapper > .single-products > .productinfo > .btn
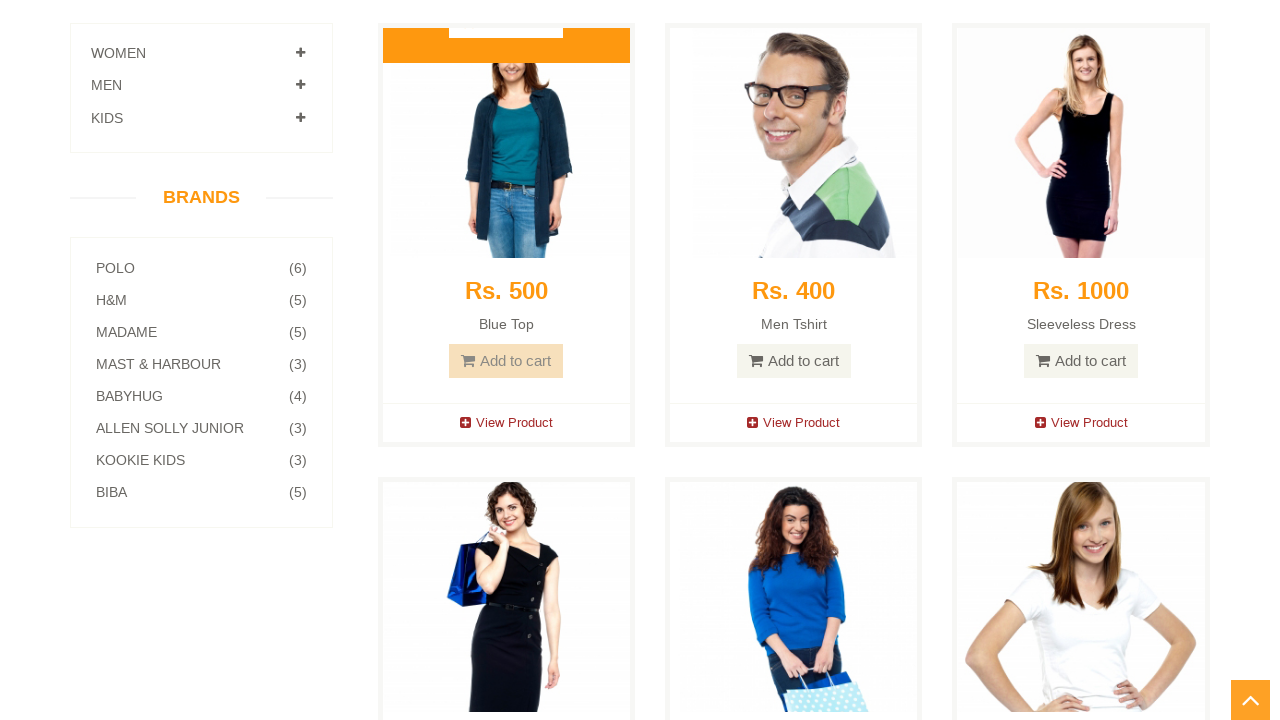

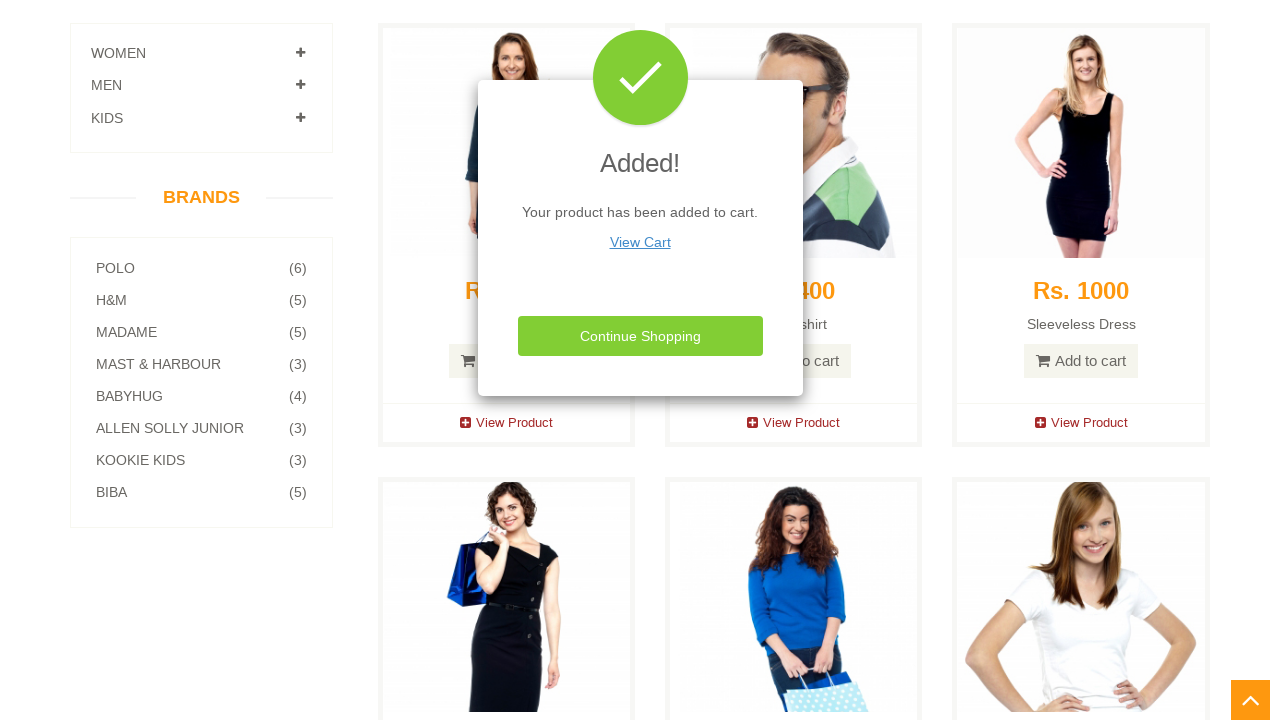